Tests browser window handling by opening multiple new tabs and windows, then iterating through and closing them

Starting URL: https://demoqa.com/browser-windows

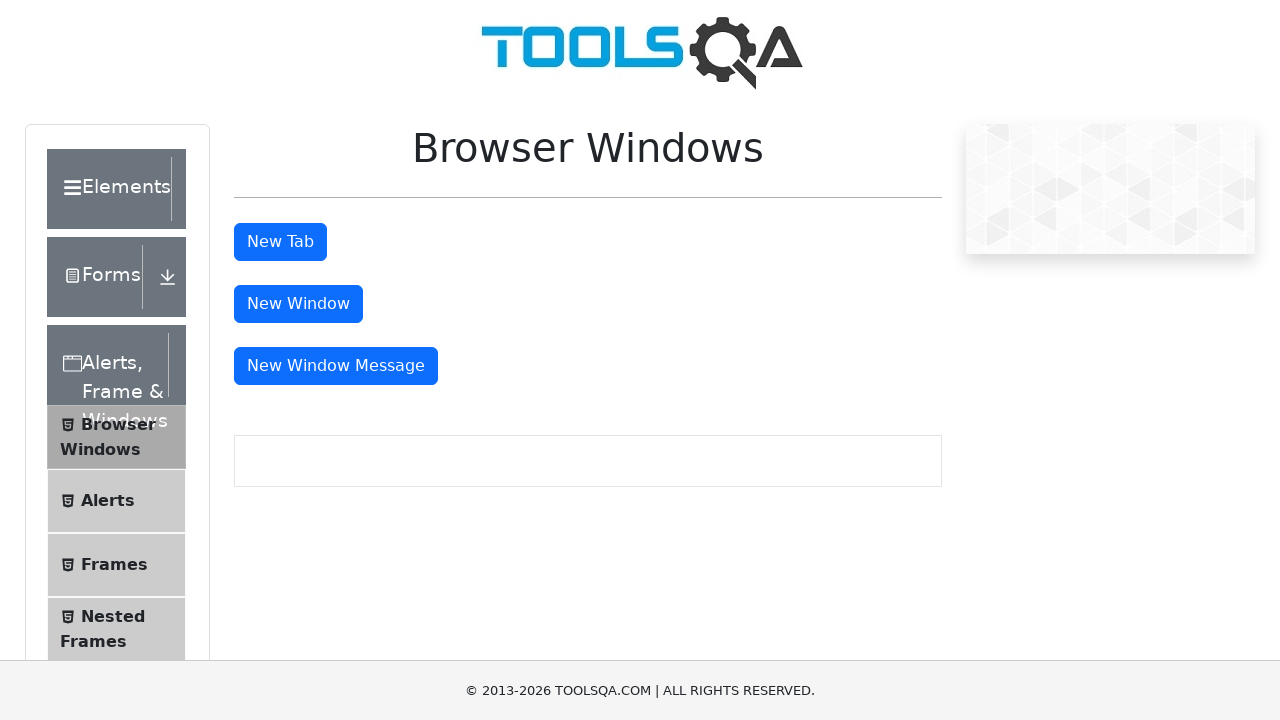

Navigated to DemoQA browser windows test page
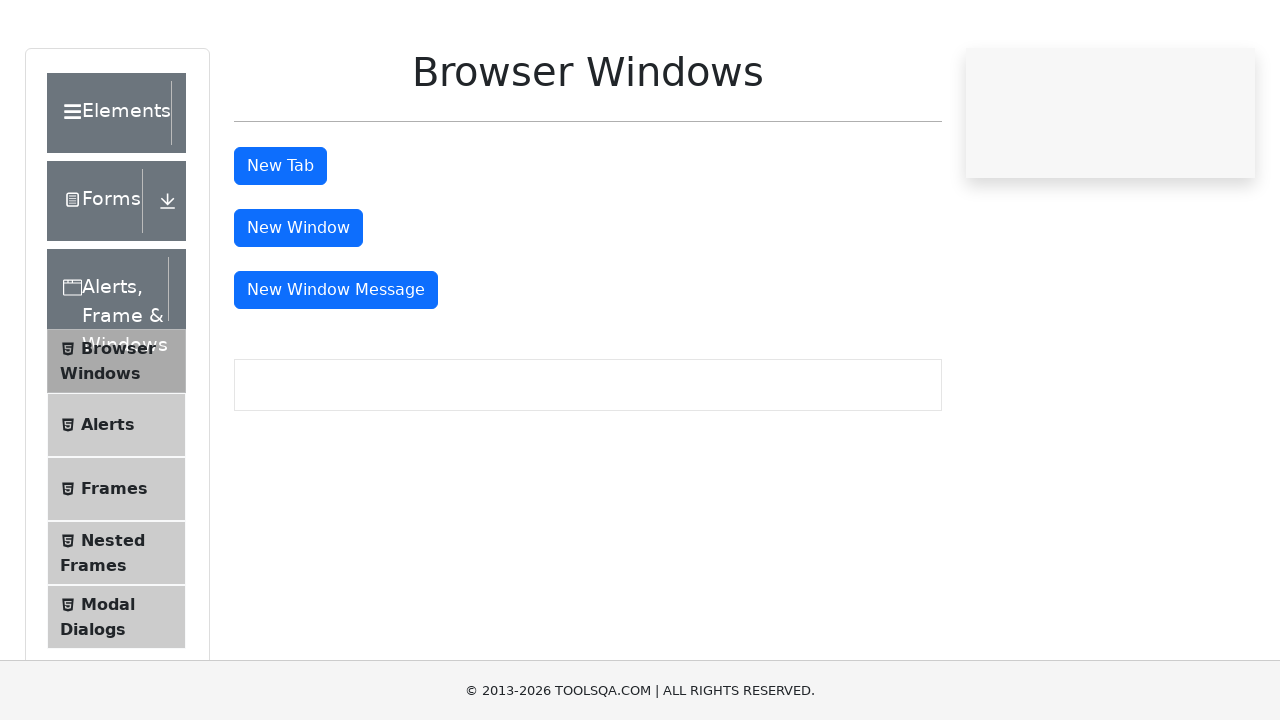

Clicked button to open new tab at (280, 242) on #tabButton
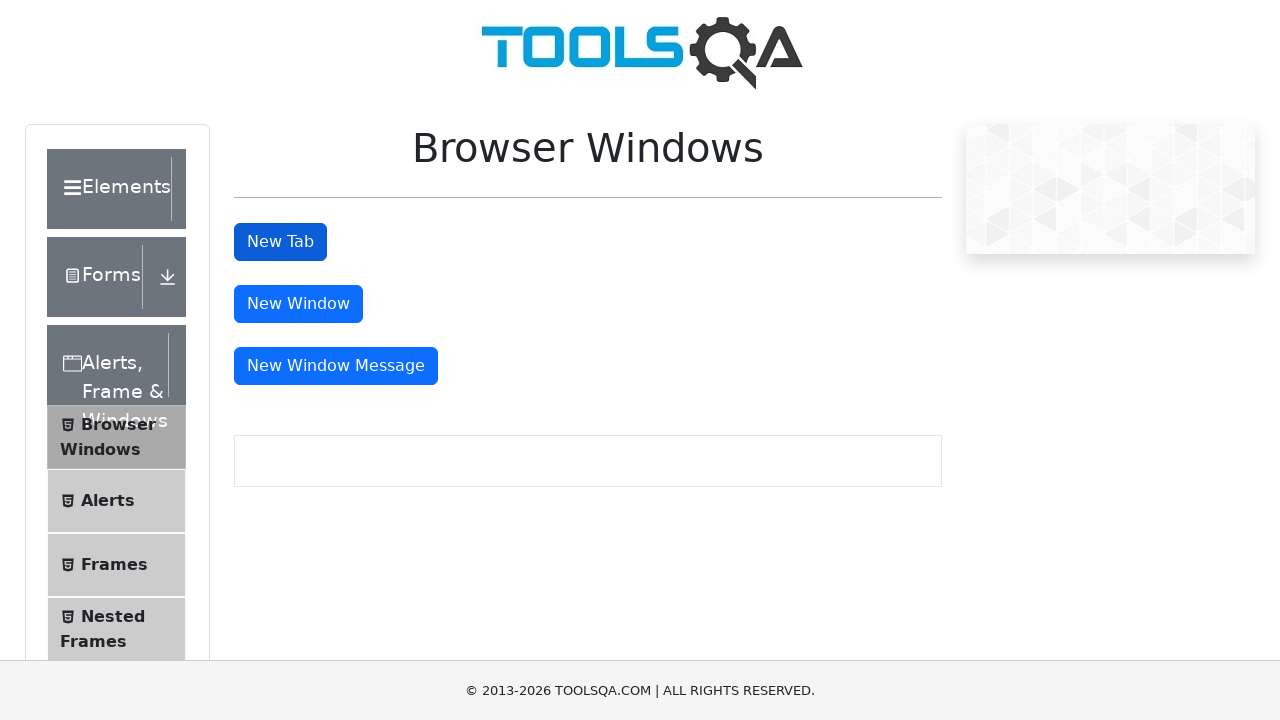

Clicked button to open new window at (298, 304) on #windowButton
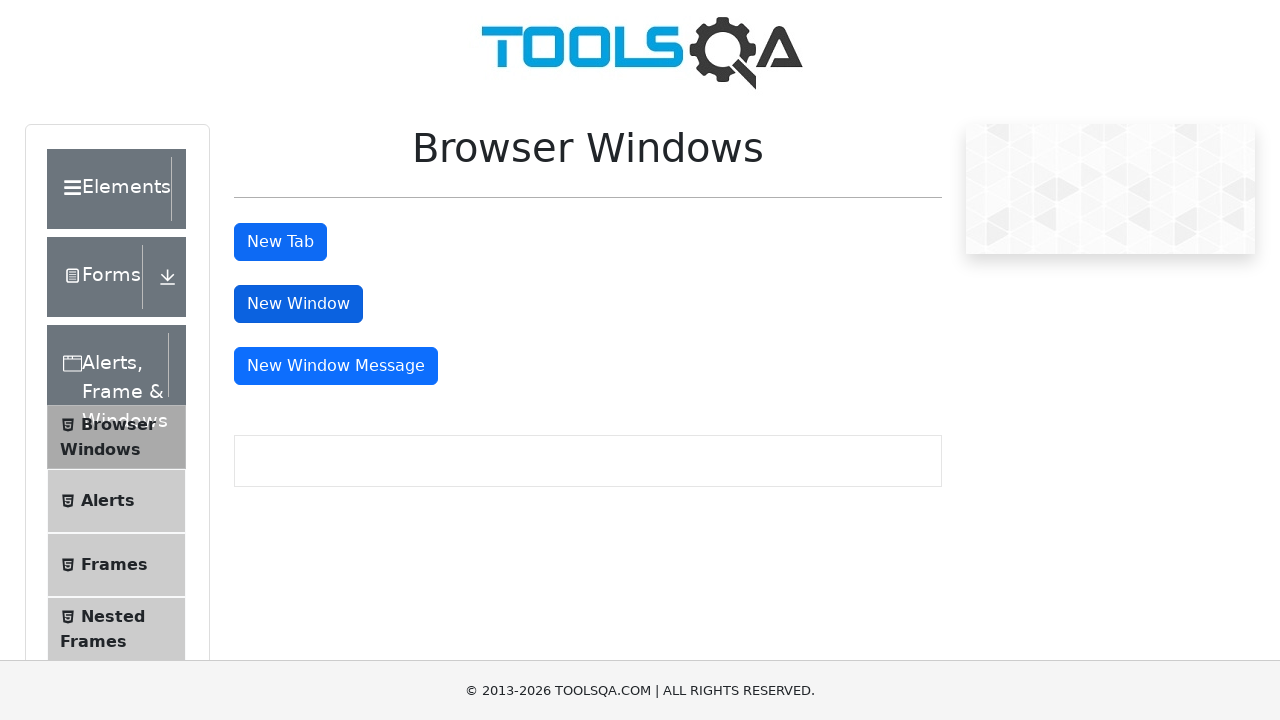

Clicked button to open new window with message at (336, 366) on #messageWindowButton
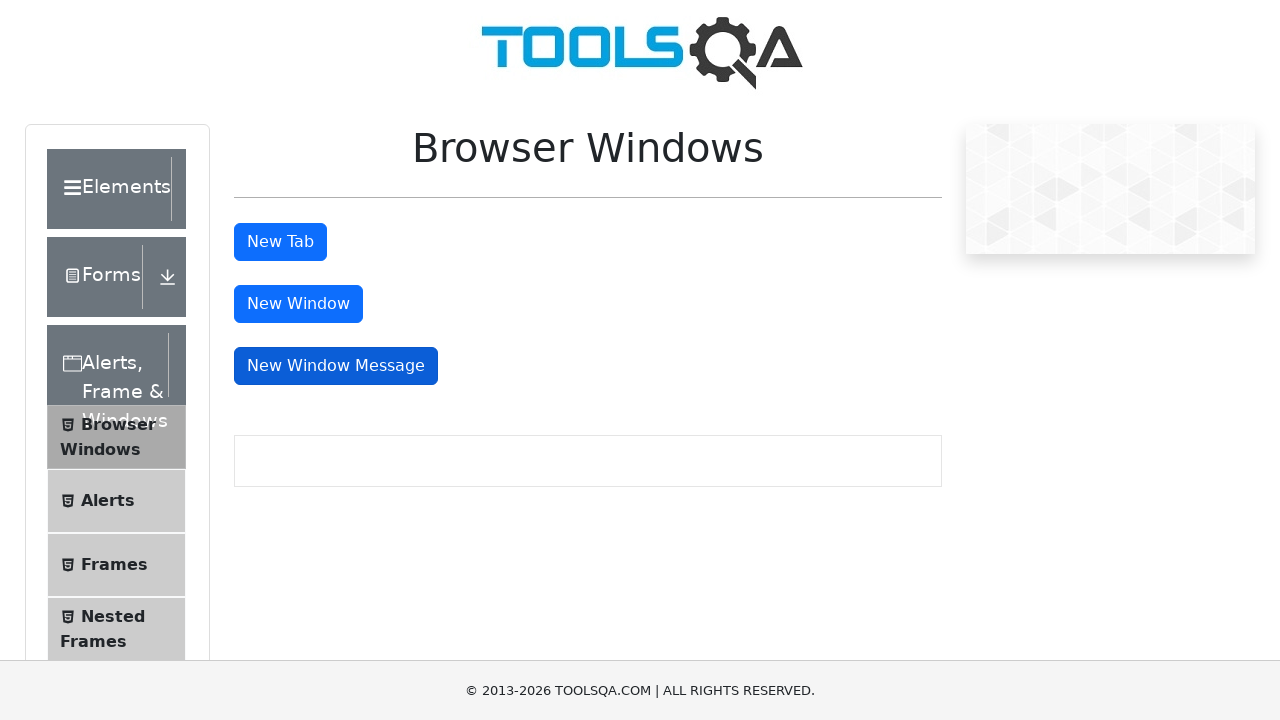

Waited 2 seconds for new windows/tabs to open
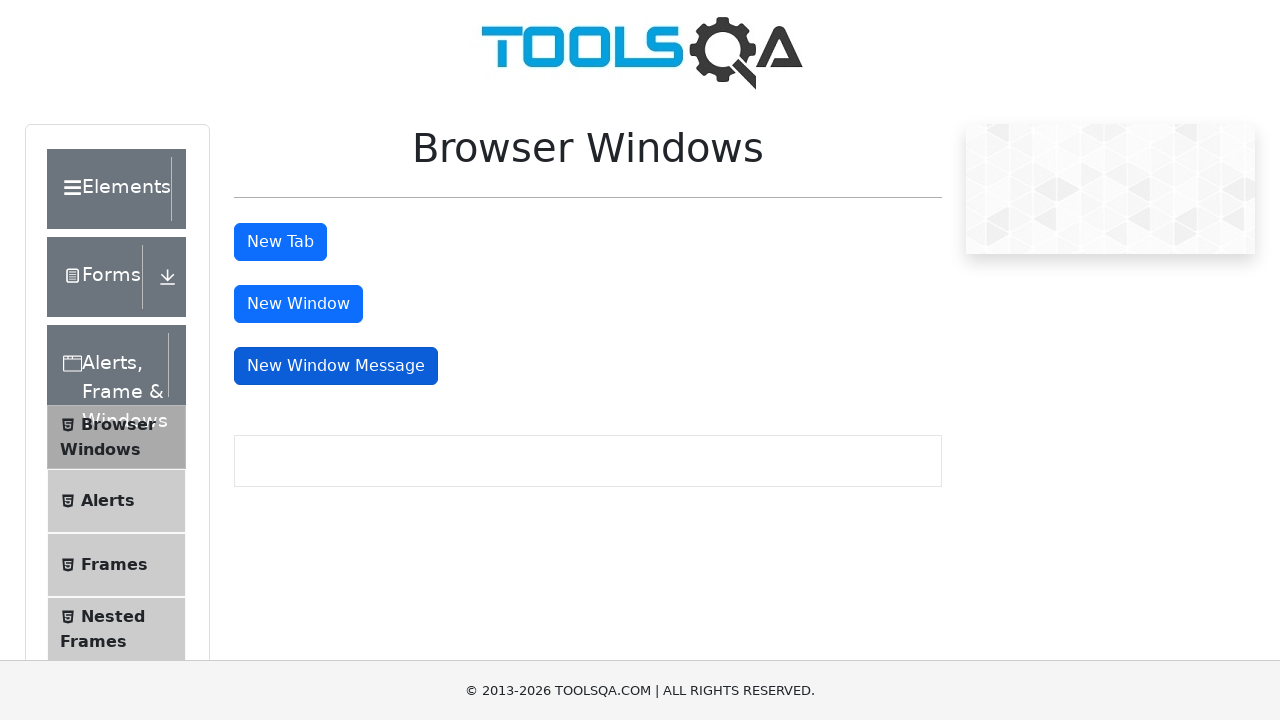

Retrieved all open pages - total count: 4
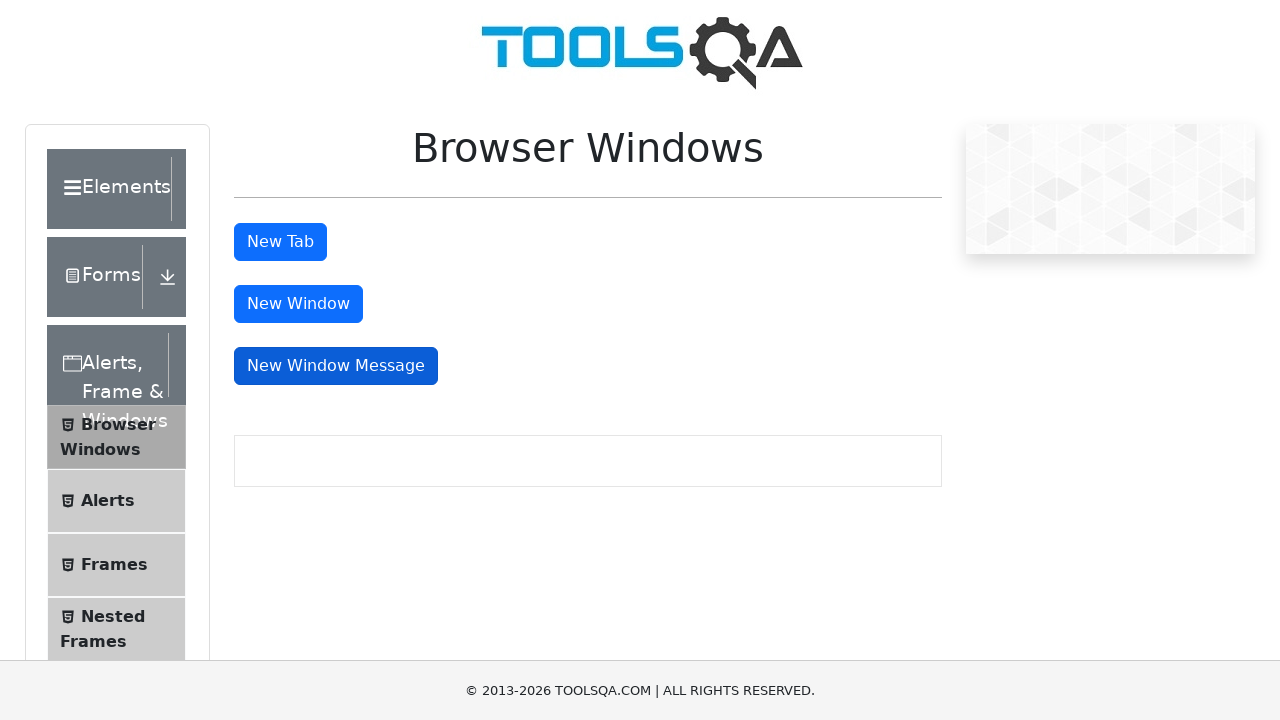

Brought opened page to front
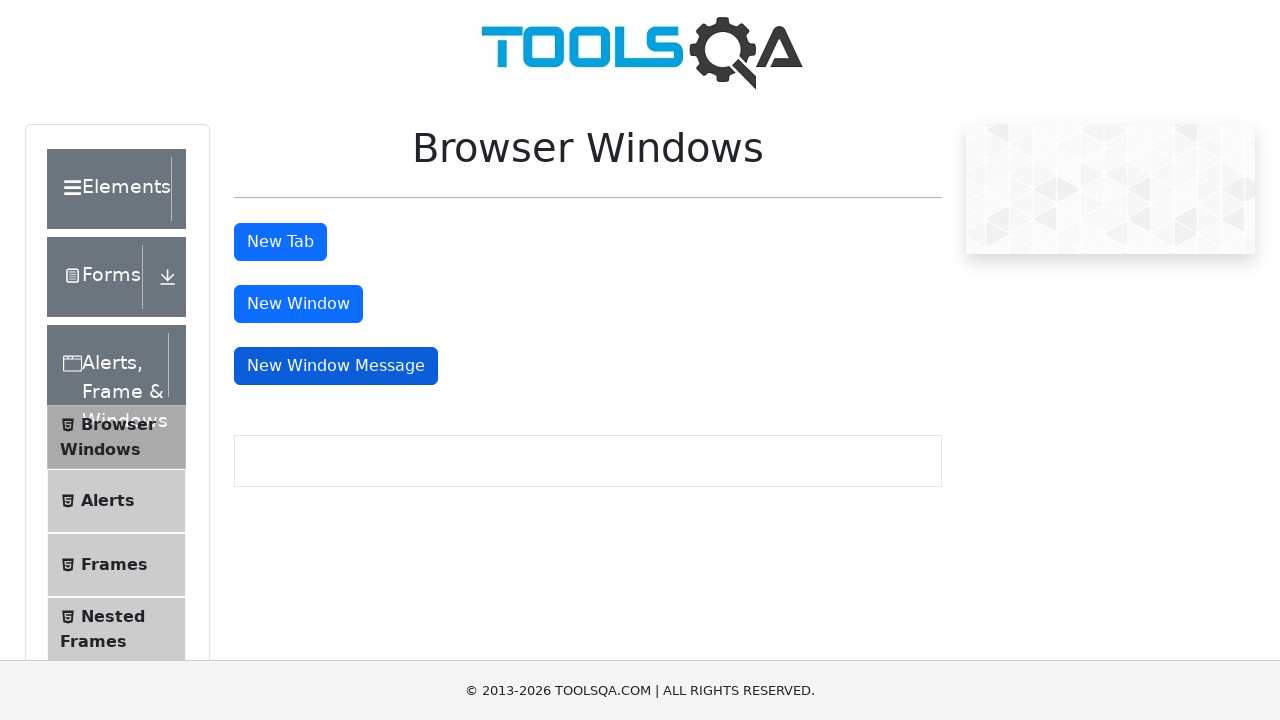

Retrieved page title: 
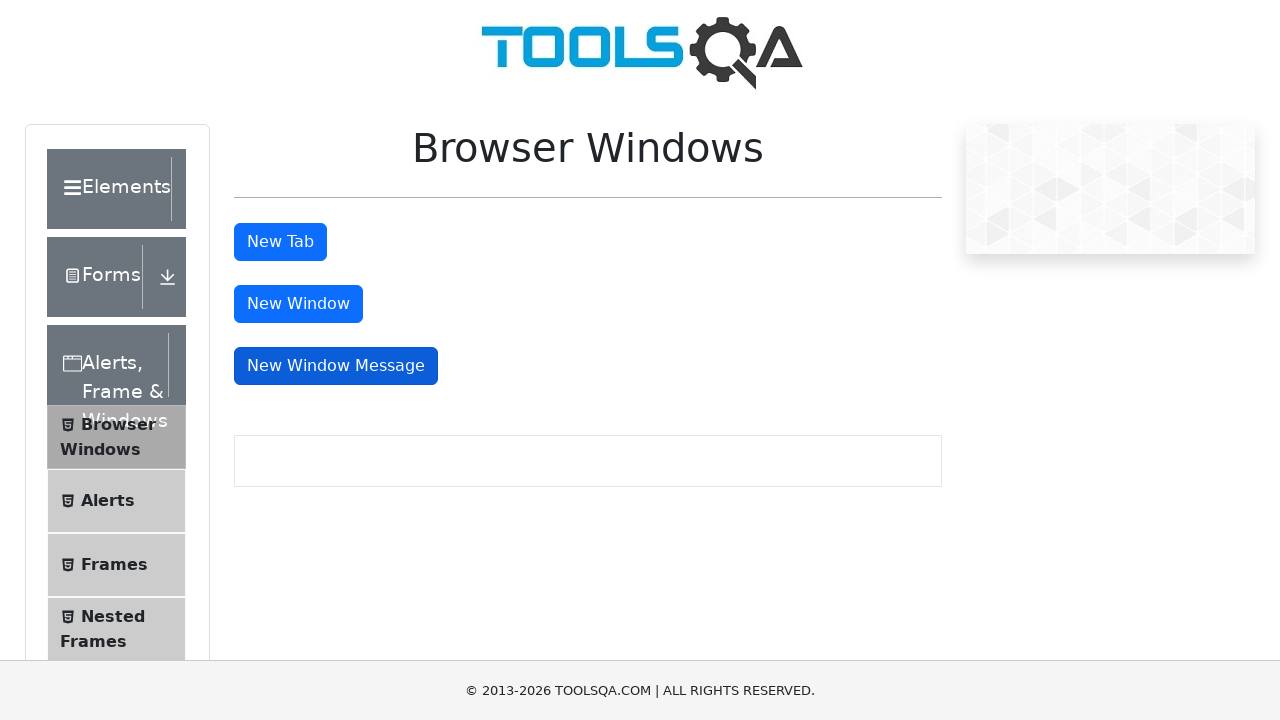

Closed the opened page
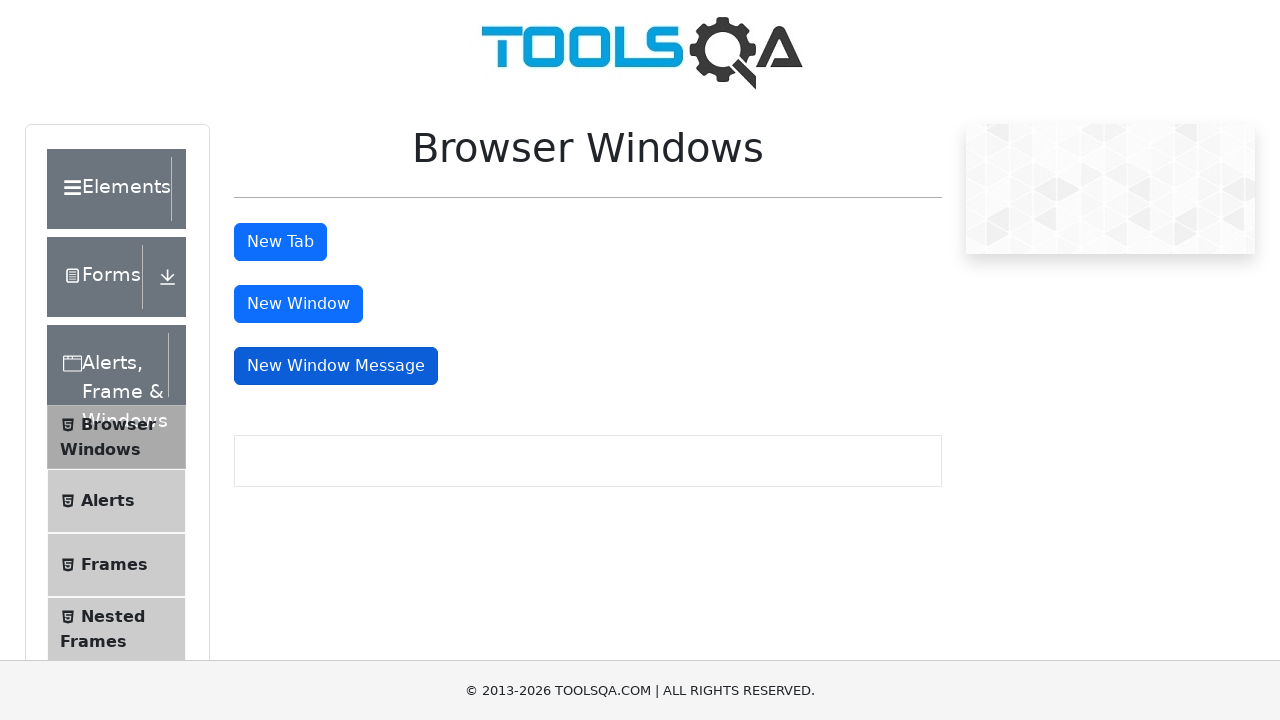

Brought opened page to front
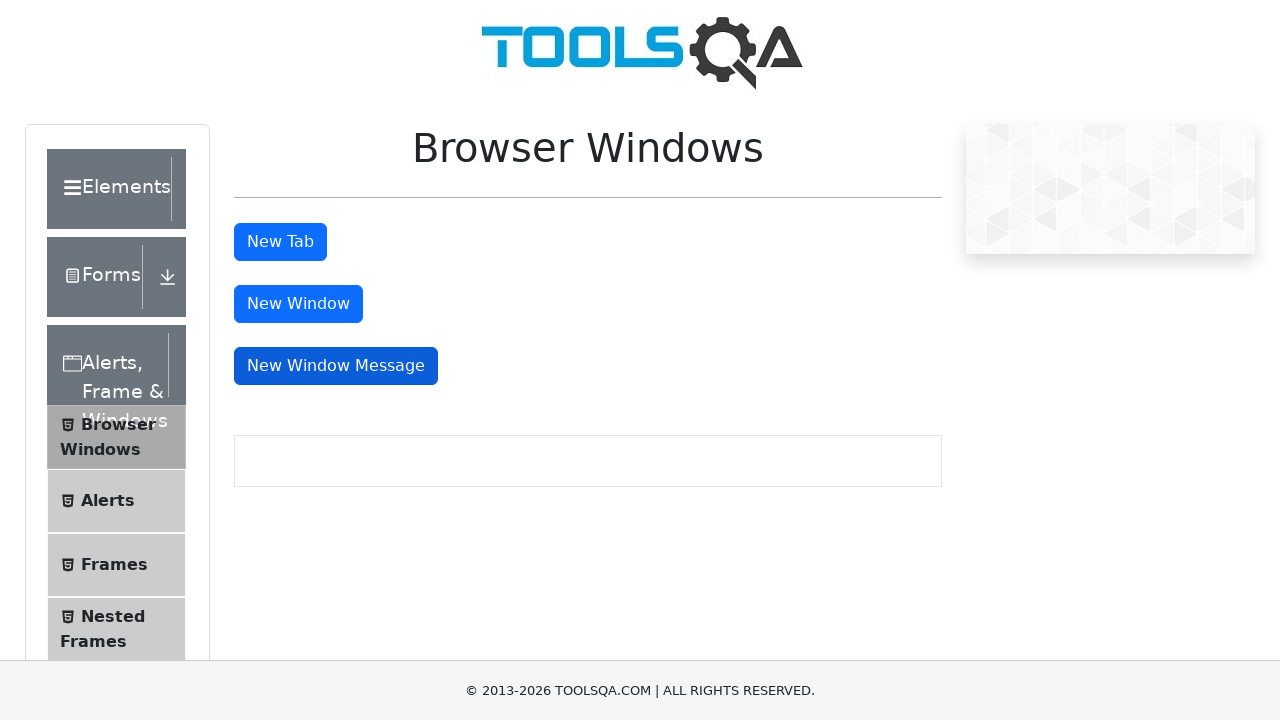

Retrieved page title: 
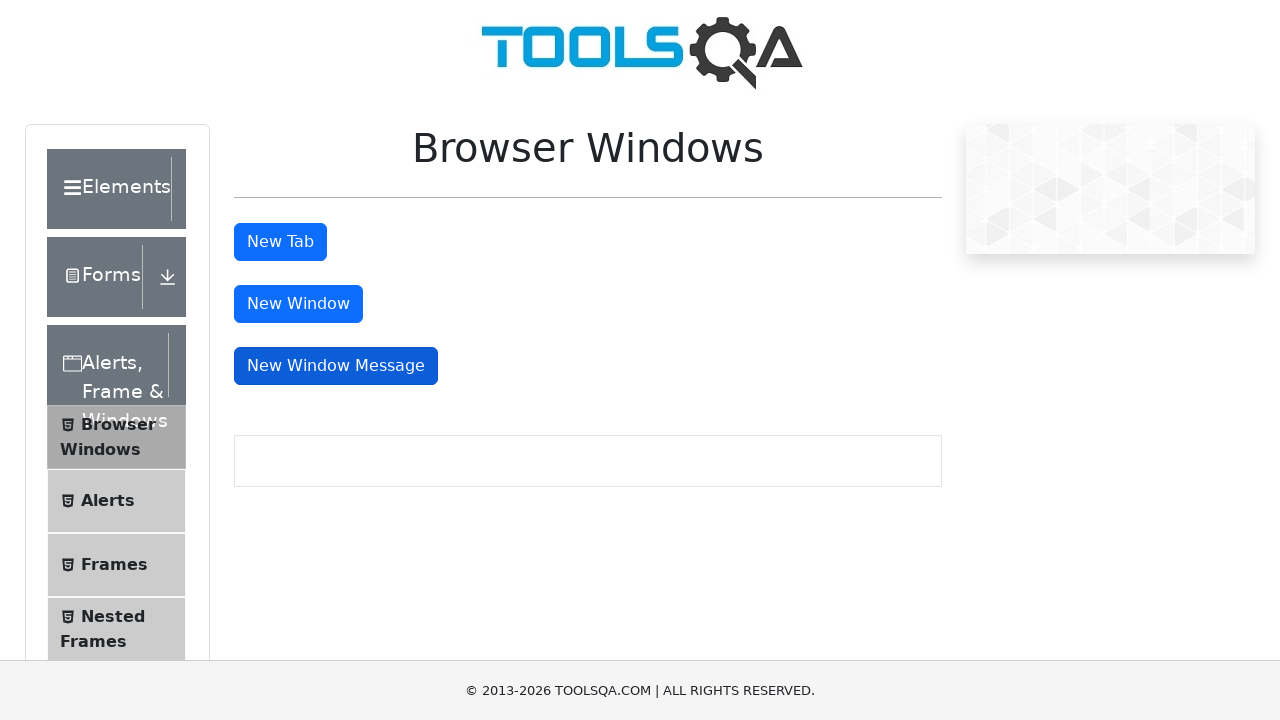

Closed the opened page
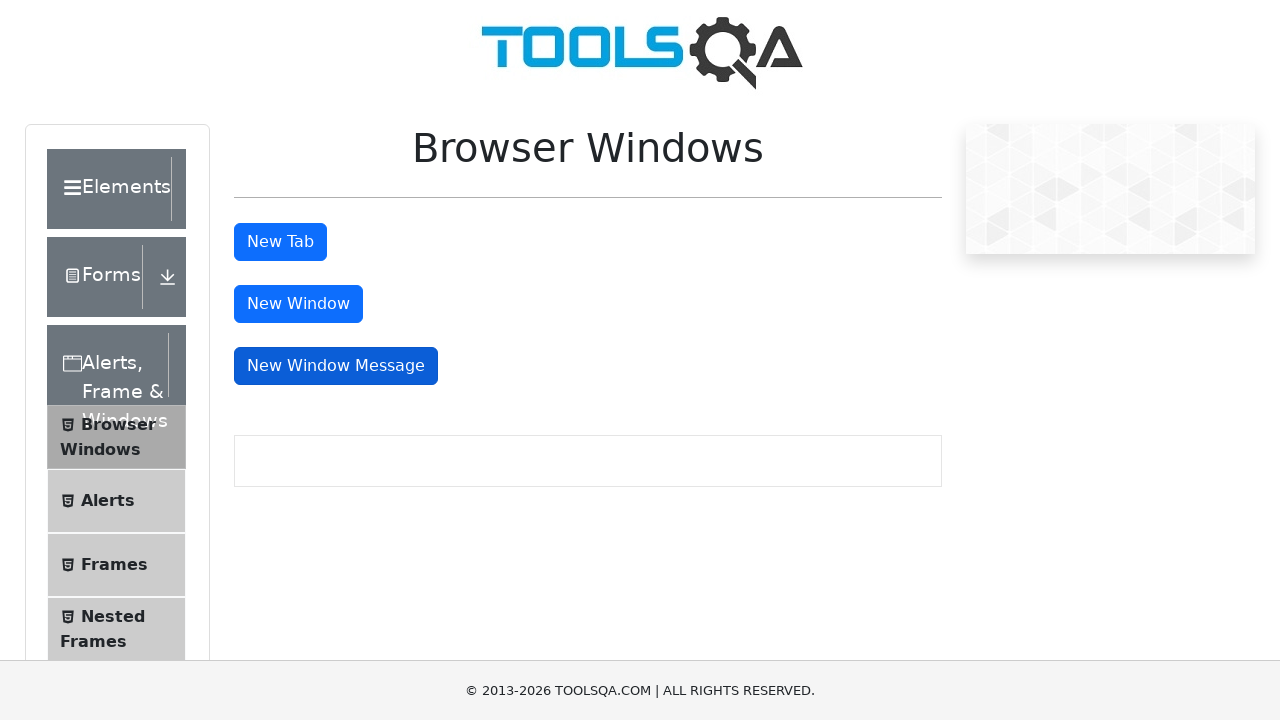

Brought opened page to front
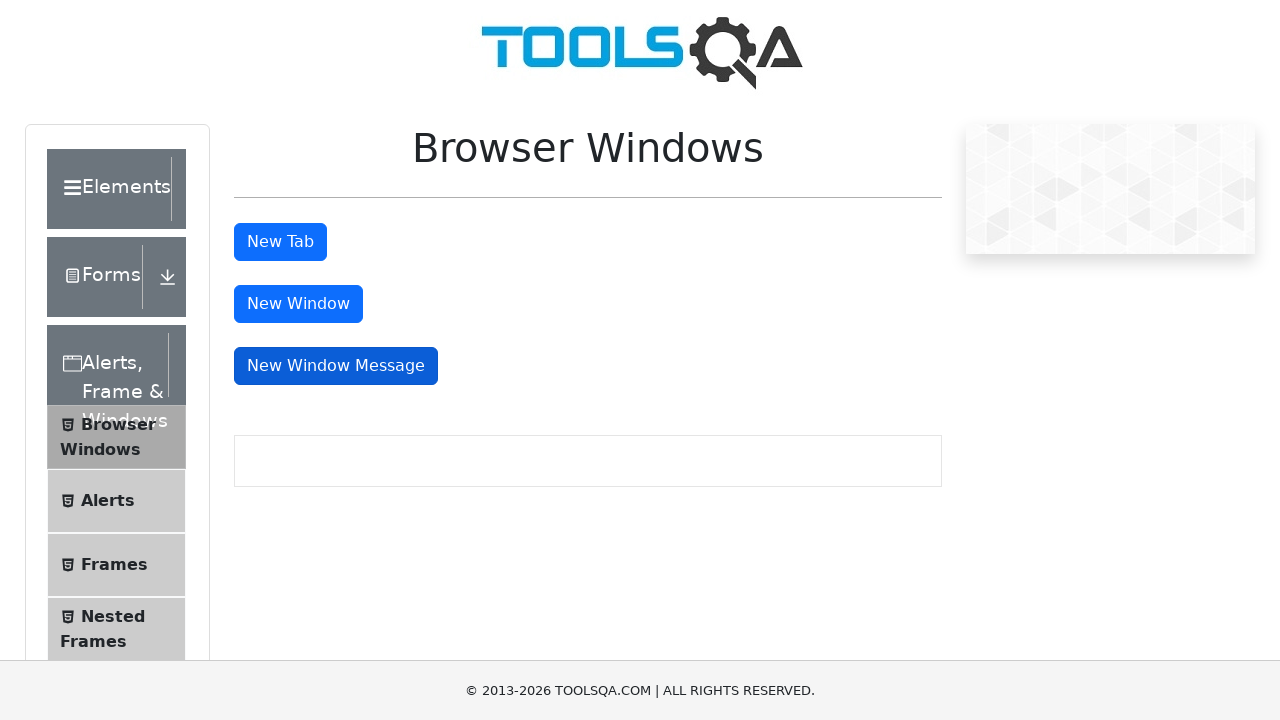

Retrieved page title: 
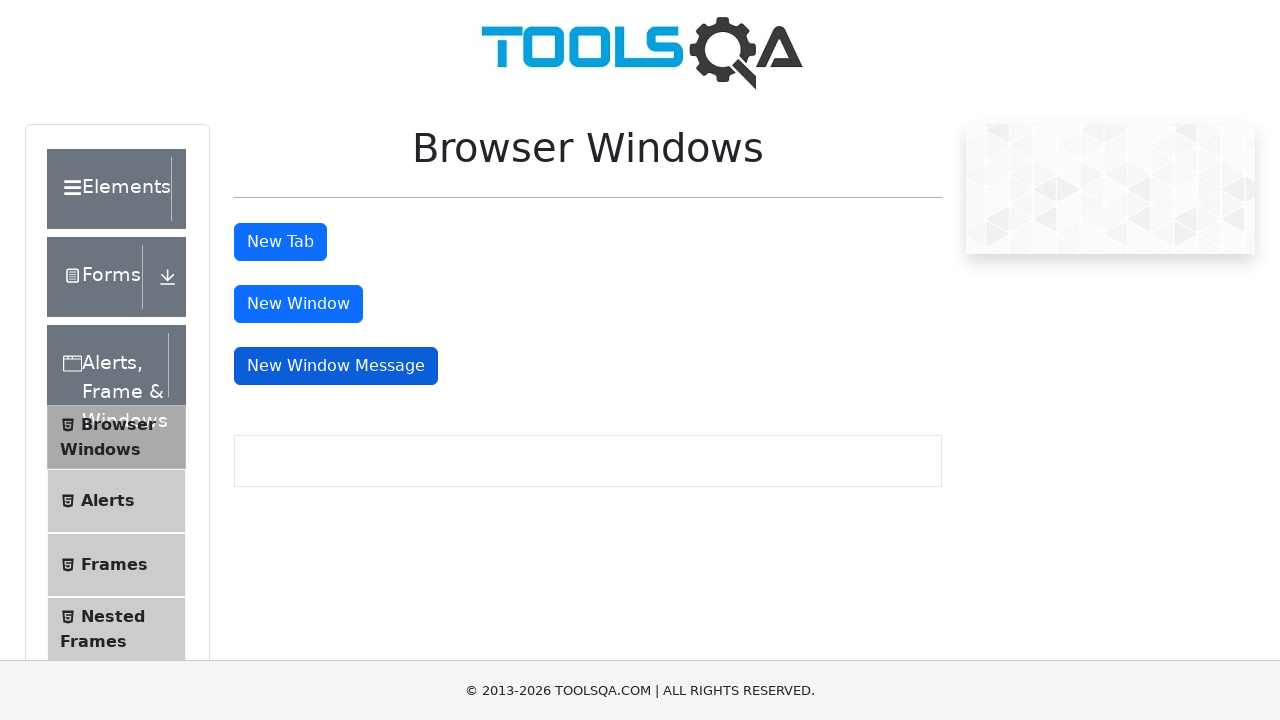

Closed the opened page
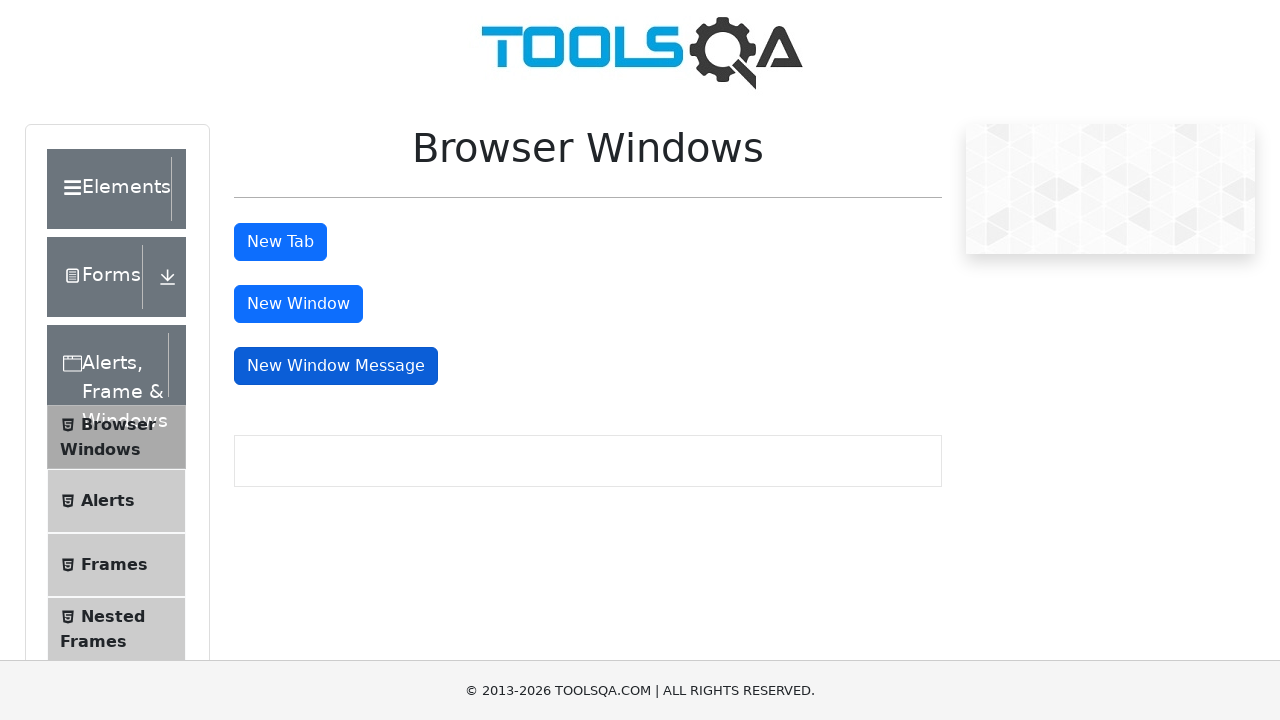

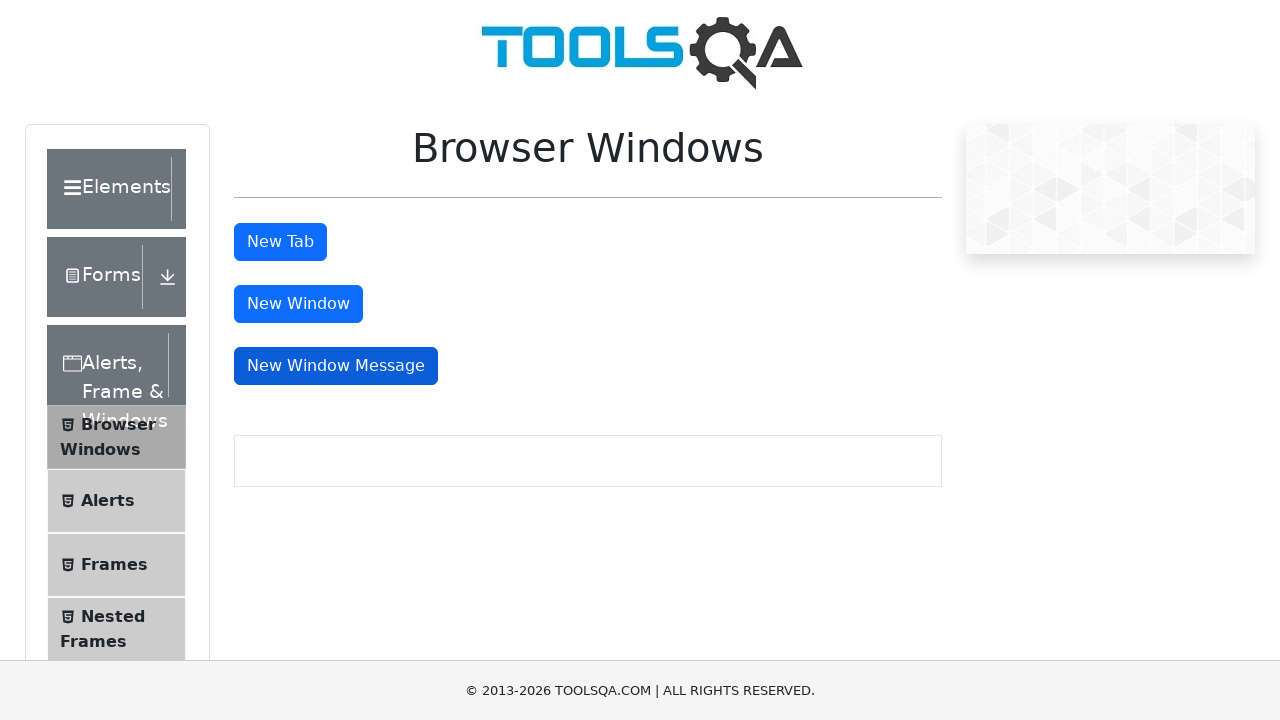